Tests editable/searchable dropdown by typing country names (Angola, Australia, Belgium) into the search field and selecting from filtered results.

Starting URL: https://react.semantic-ui.com/maximize/dropdown-example-search-selection/

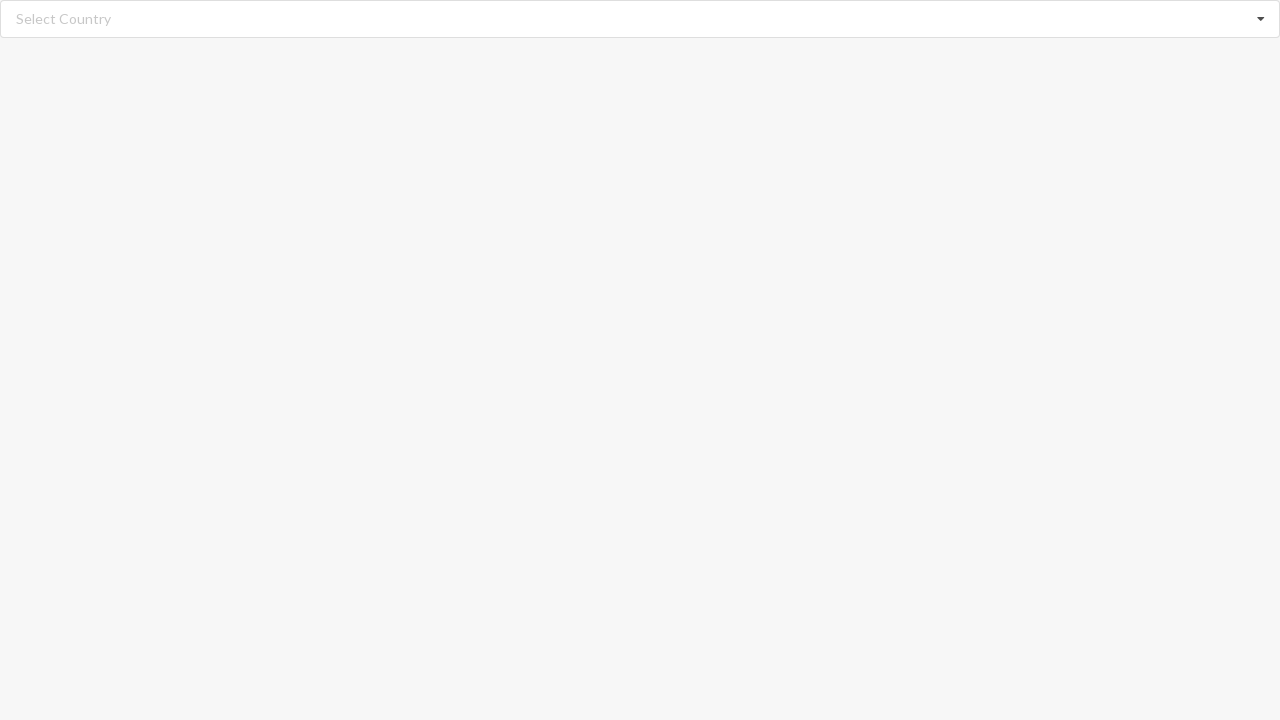

Typed 'Angola' into the search field on input.search
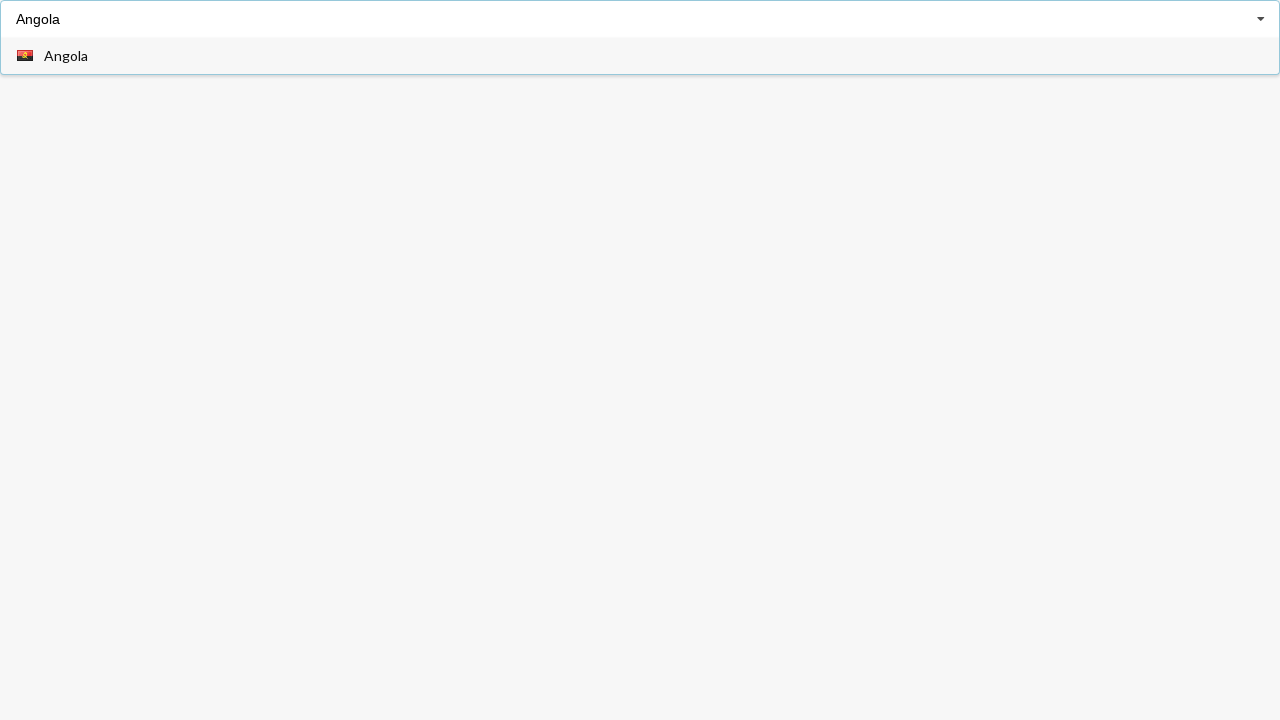

Dropdown results loaded for Angola
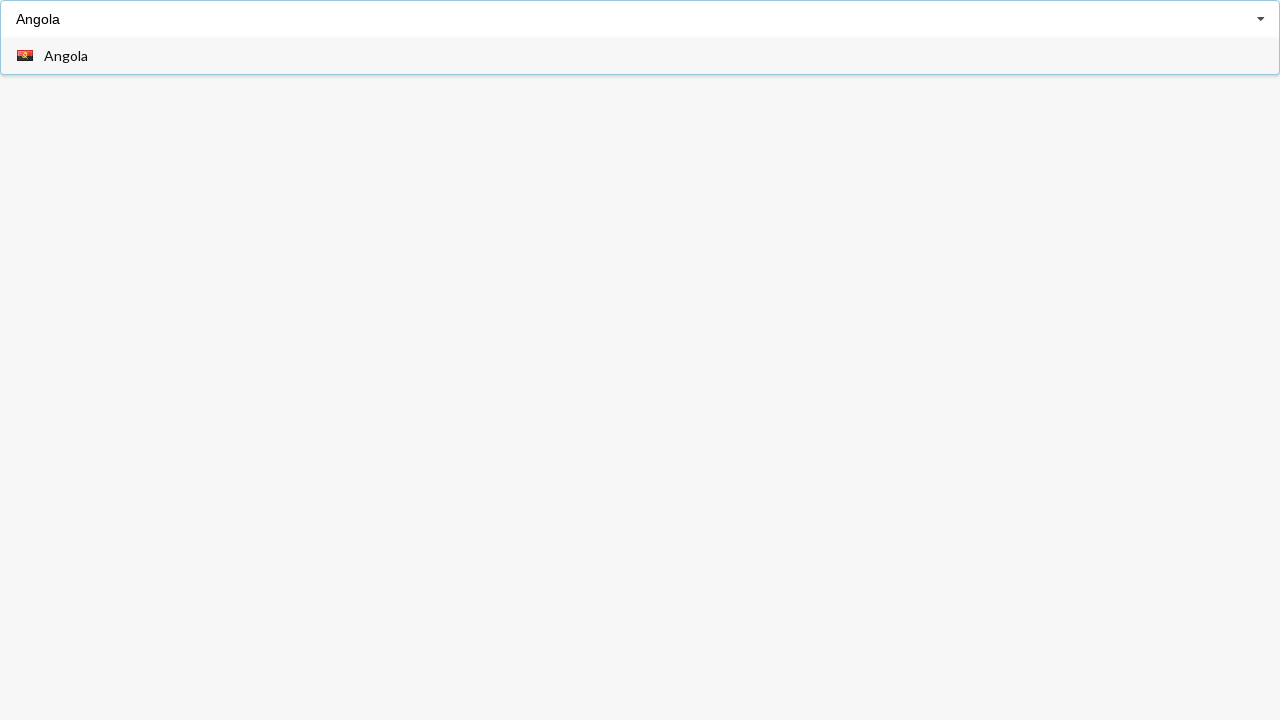

Selected 'Angola' from filtered results at (66, 56) on span.text:has-text('Angola')
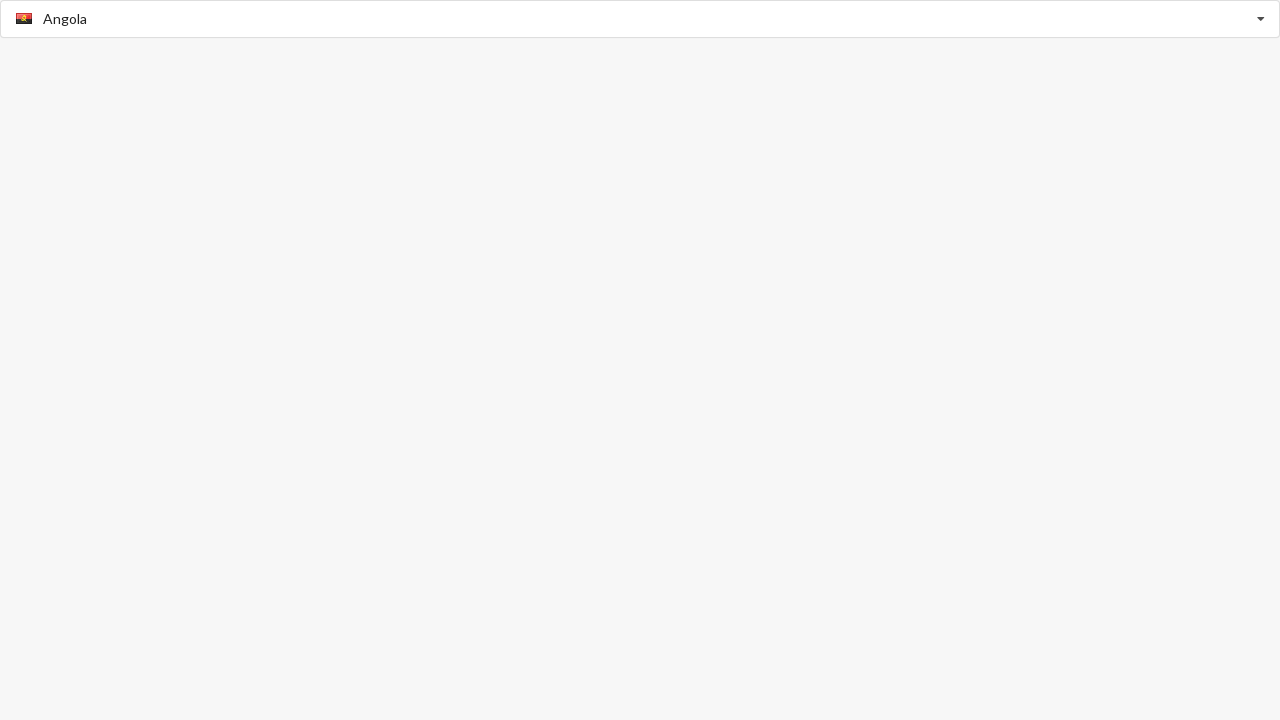

Waited 1000ms after selecting Angola
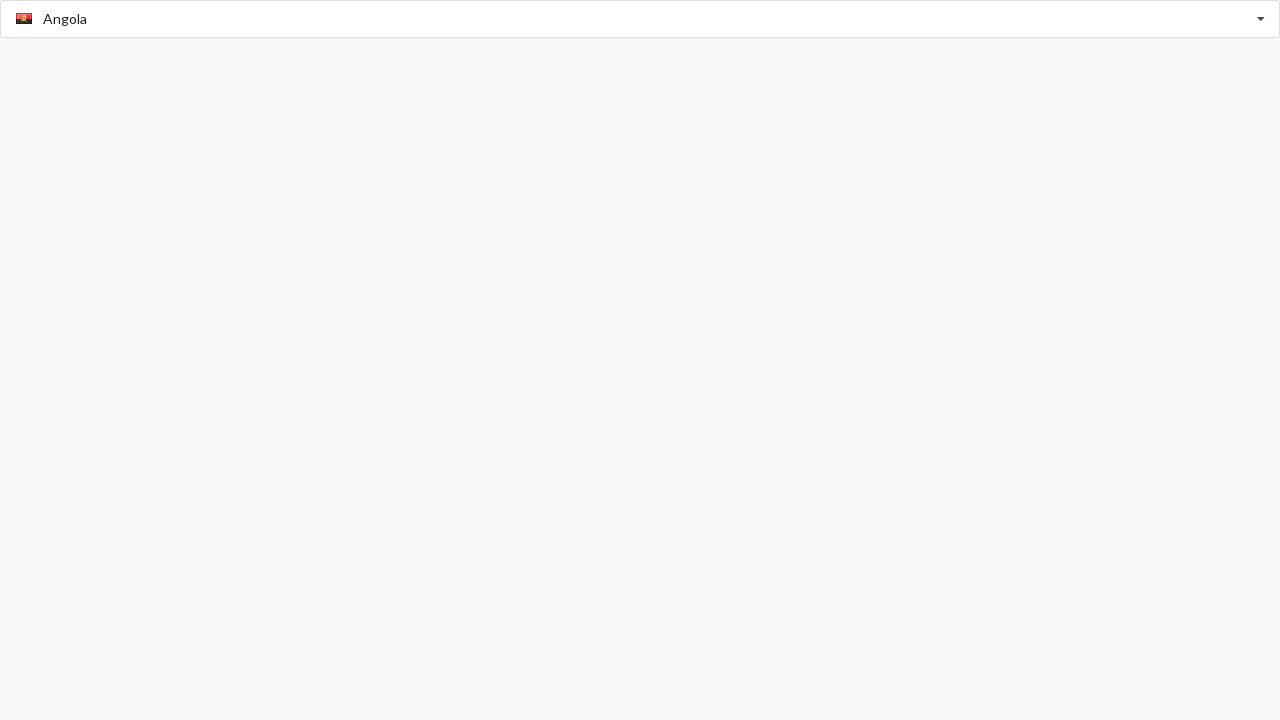

Cleared the search field on input.search
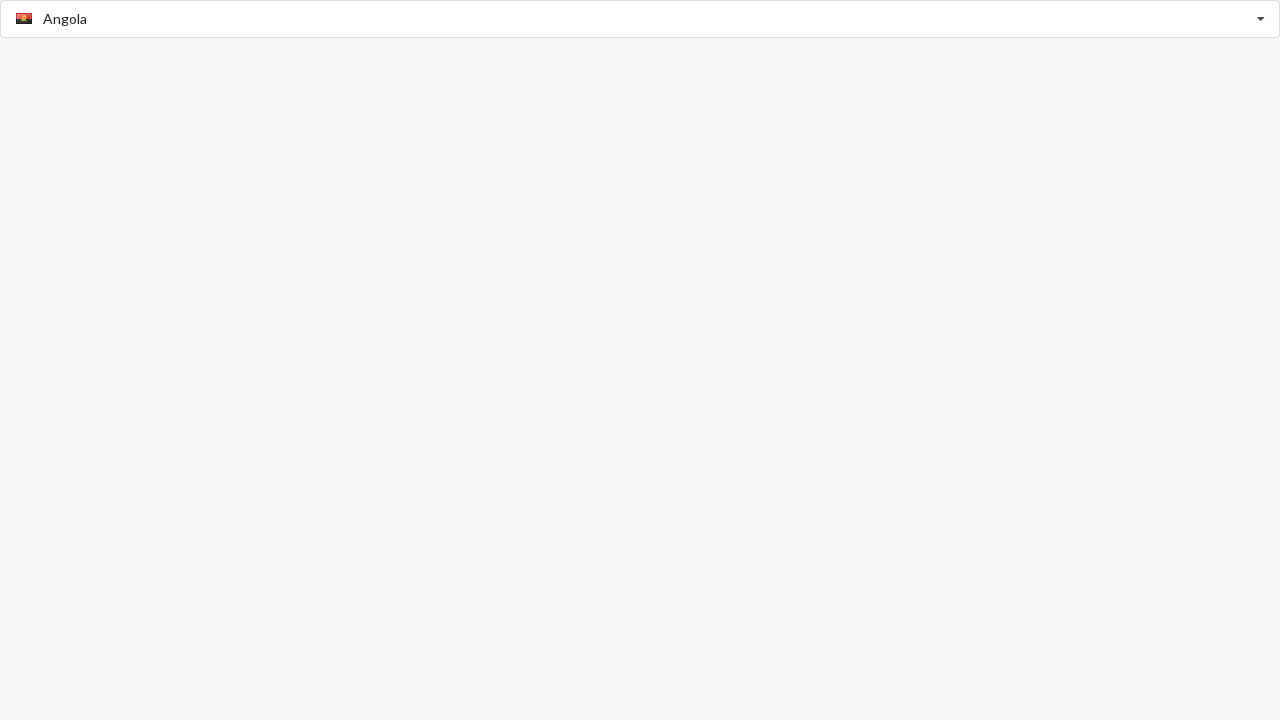

Typed 'Australia' into the search field on input.search
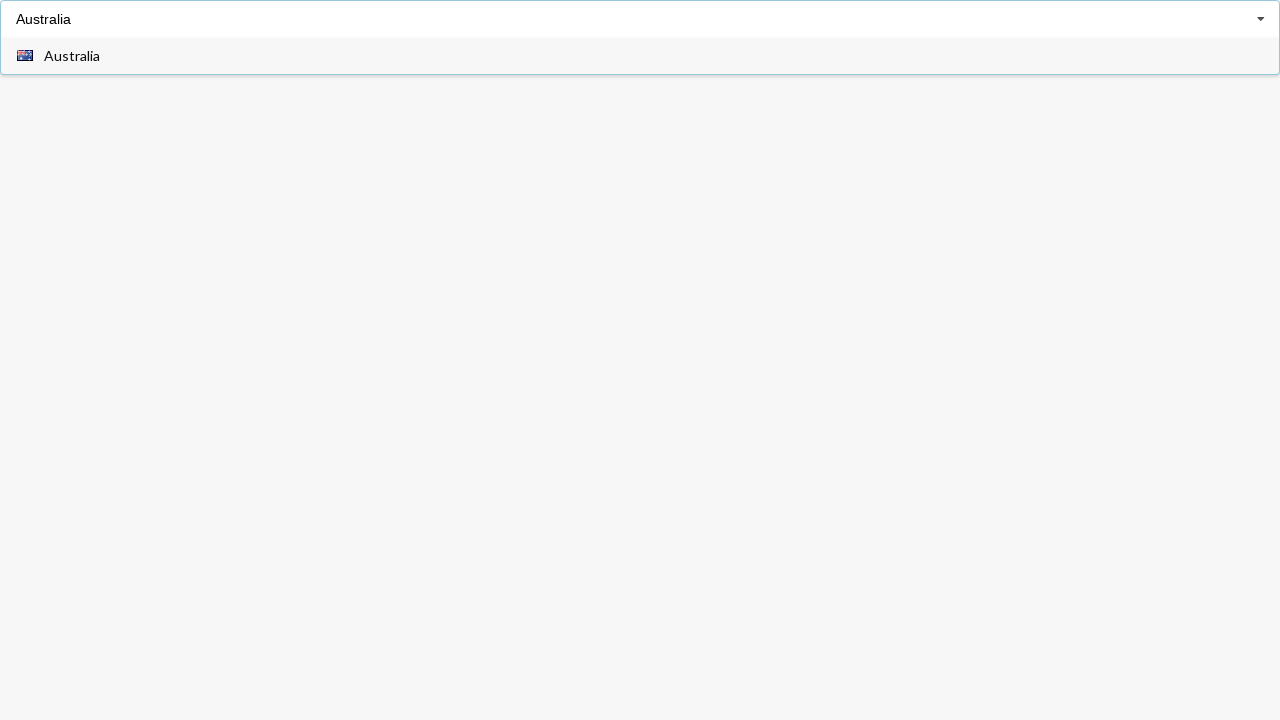

Dropdown results loaded for Australia
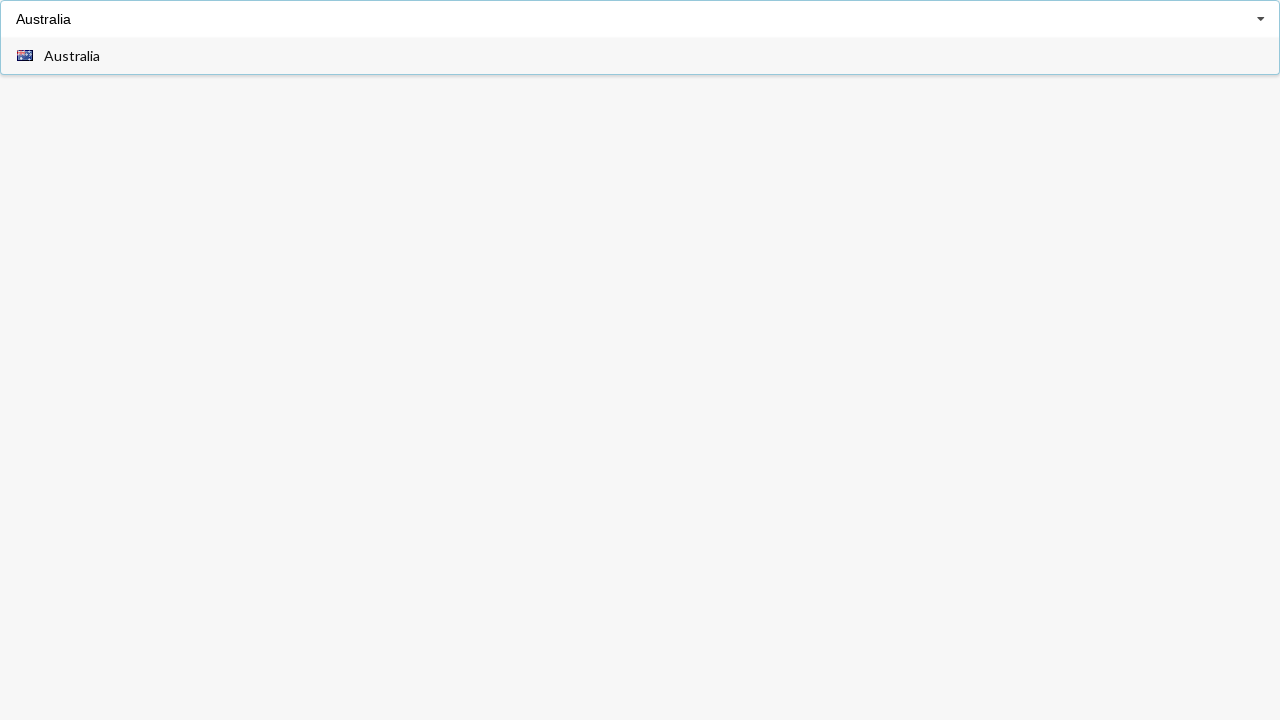

Selected 'Australia' from filtered results at (72, 56) on span.text:has-text('Australia')
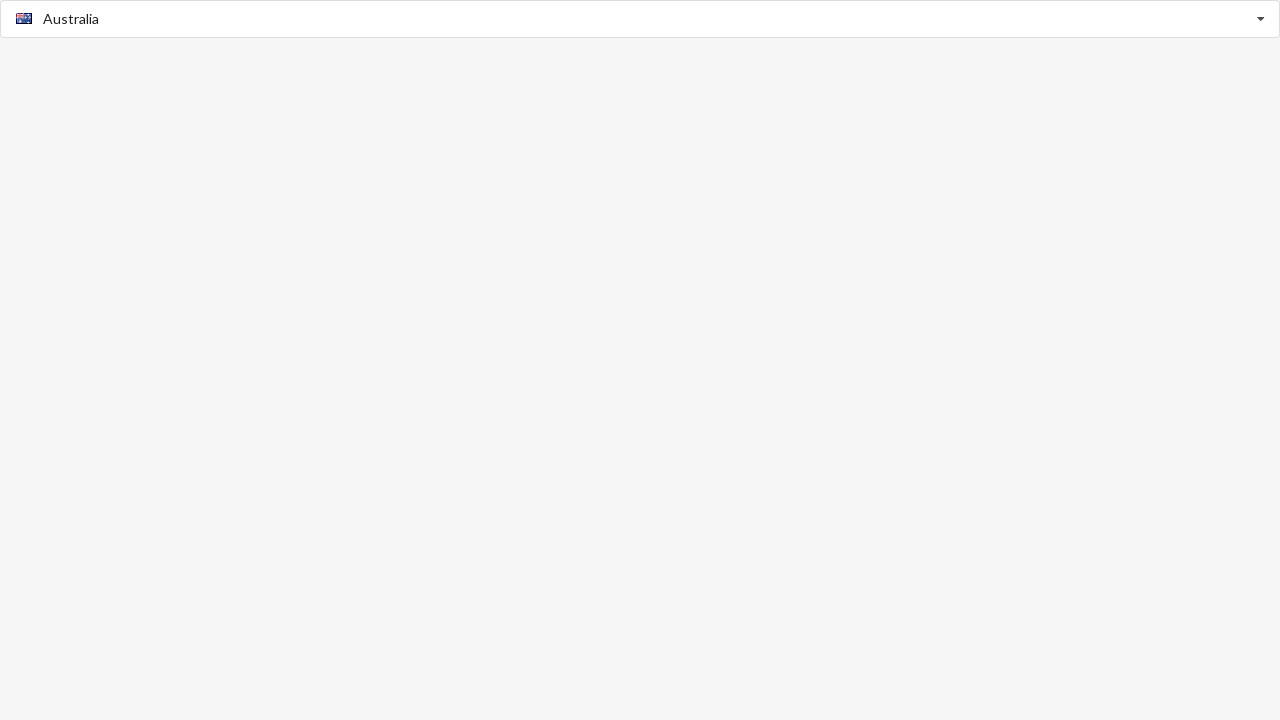

Waited 1000ms after selecting Australia
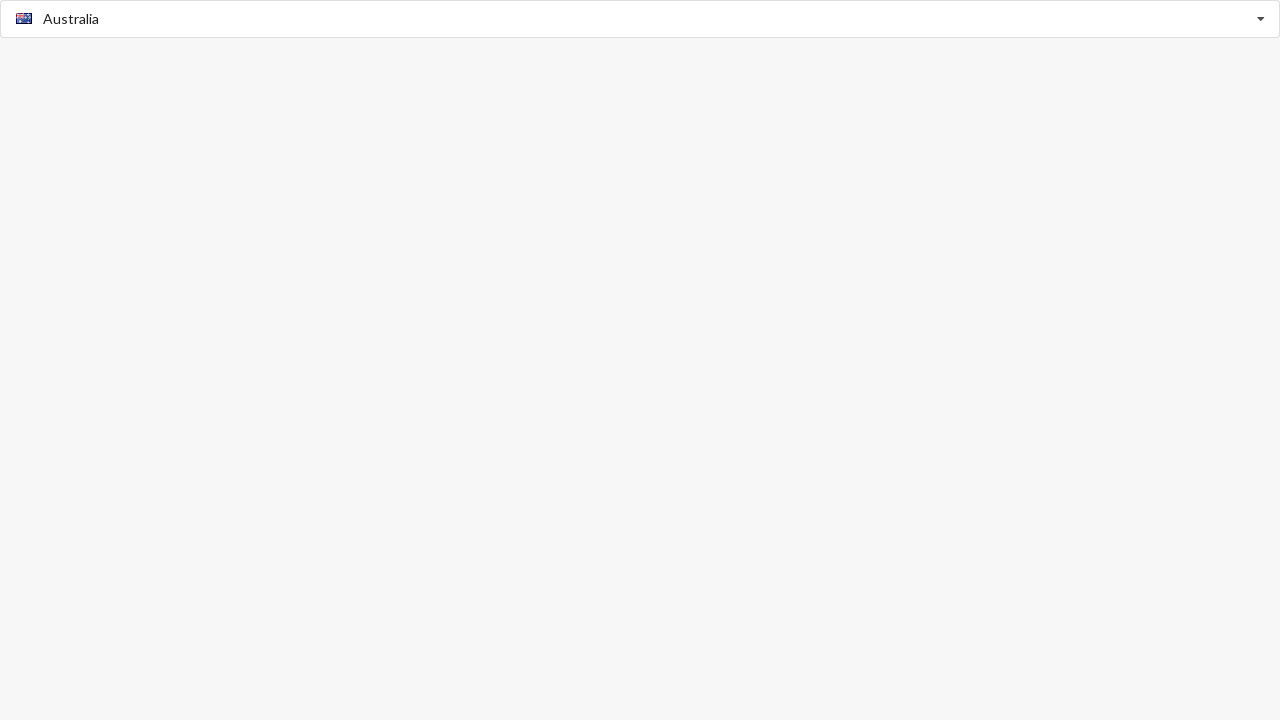

Cleared the search field on input.search
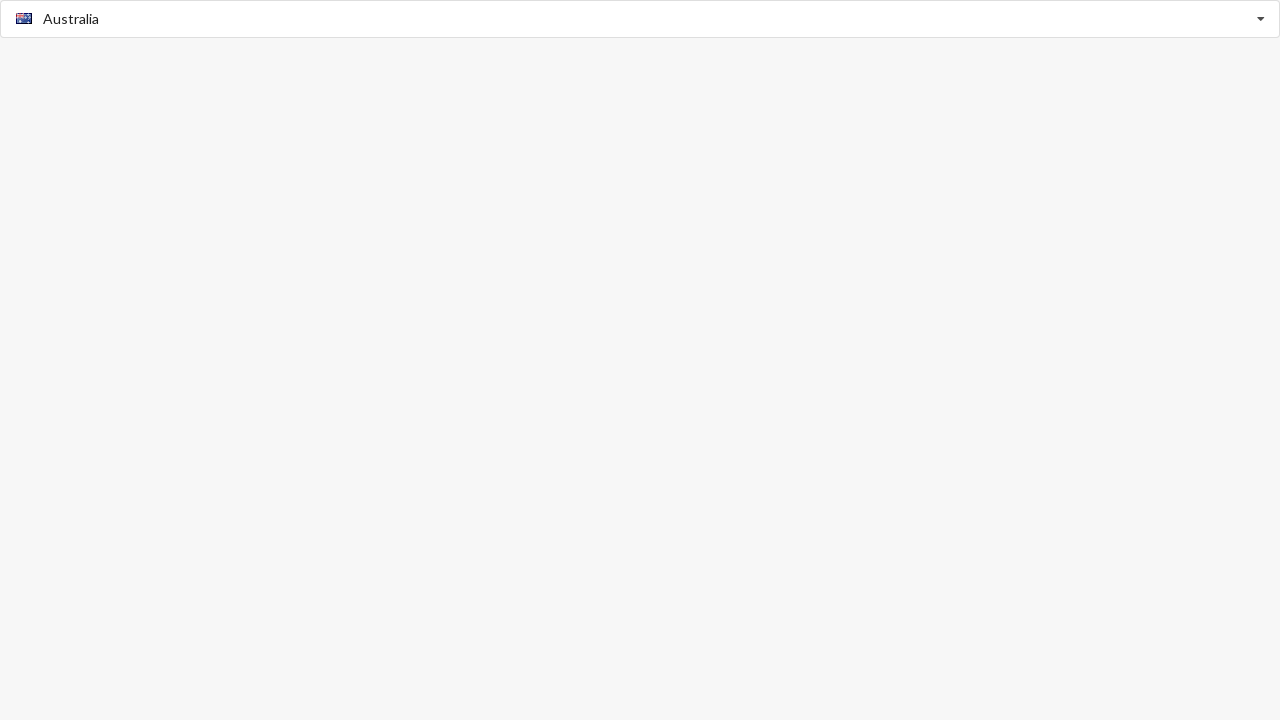

Typed 'Belgium' into the search field on input.search
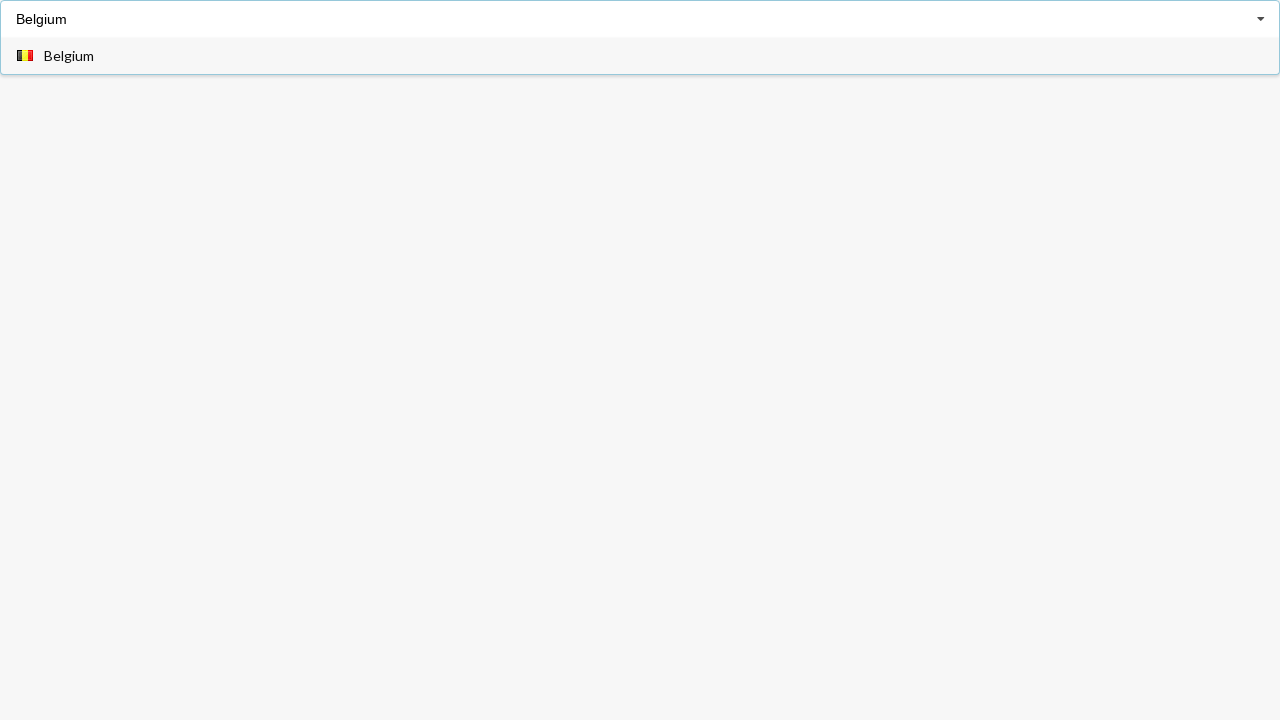

Dropdown results loaded for Belgium
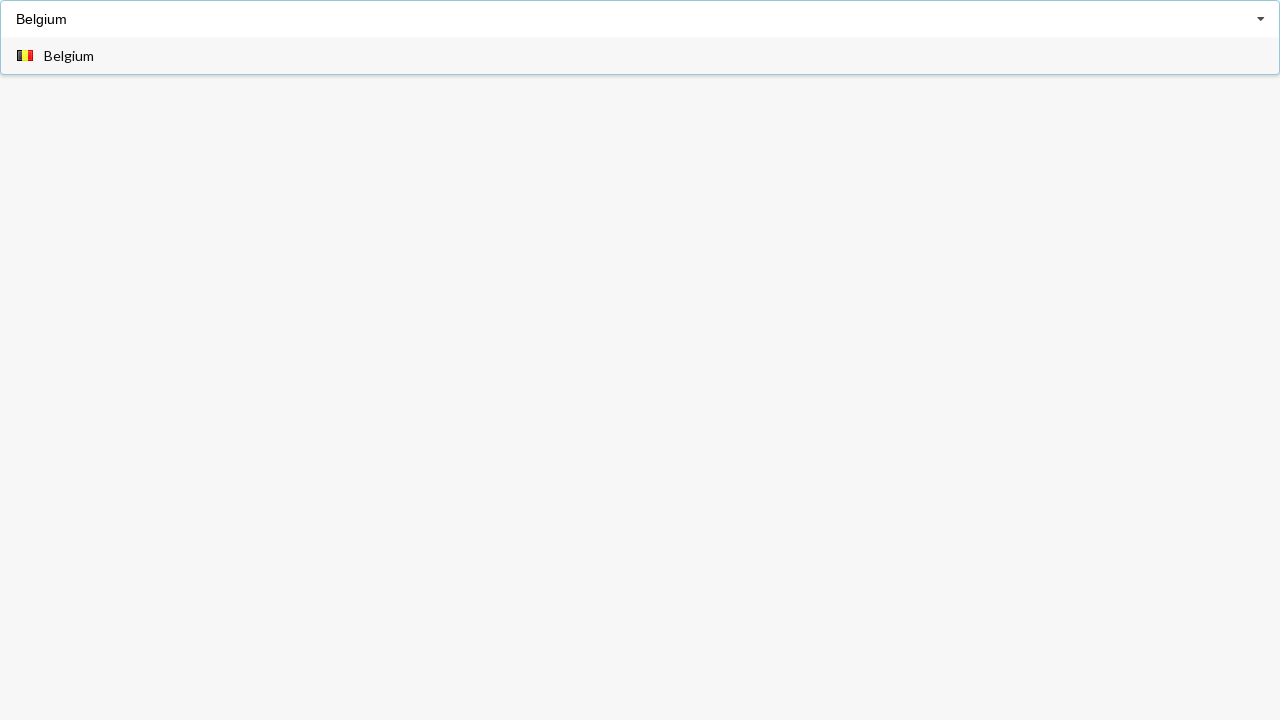

Selected 'Belgium' from filtered results at (69, 56) on span.text:has-text('Belgium')
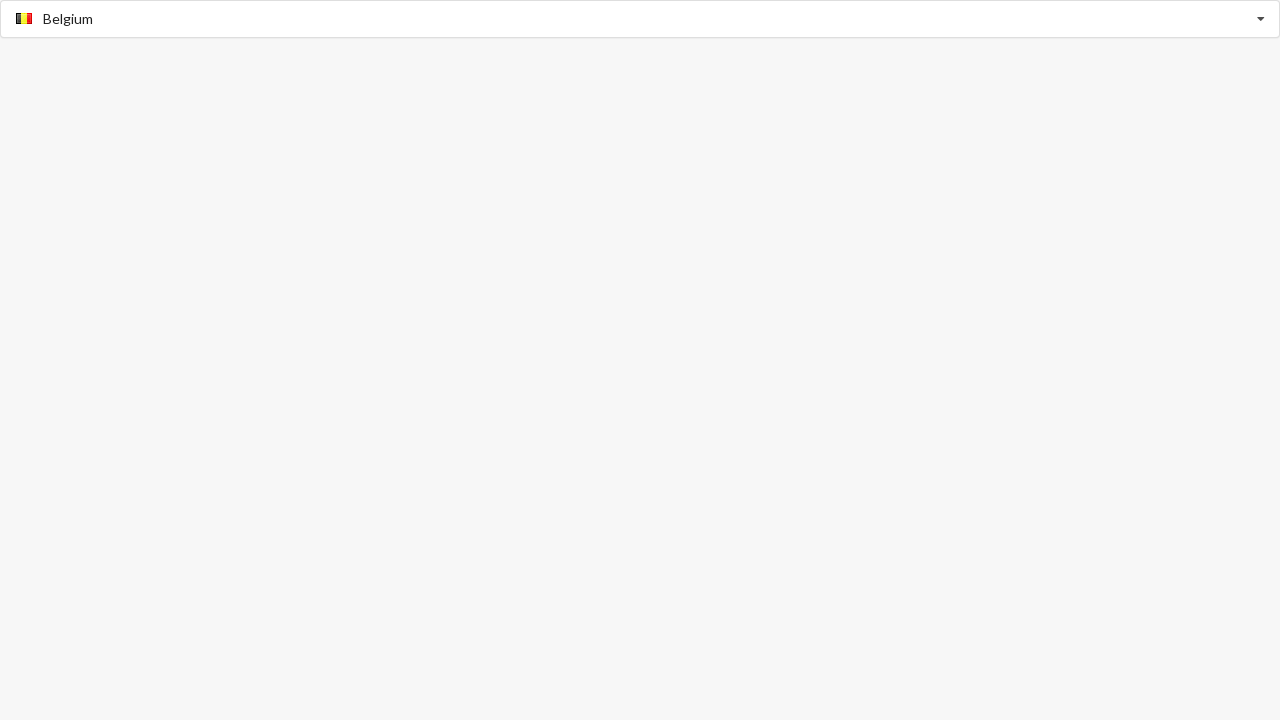

Waited 1000ms after selecting Belgium
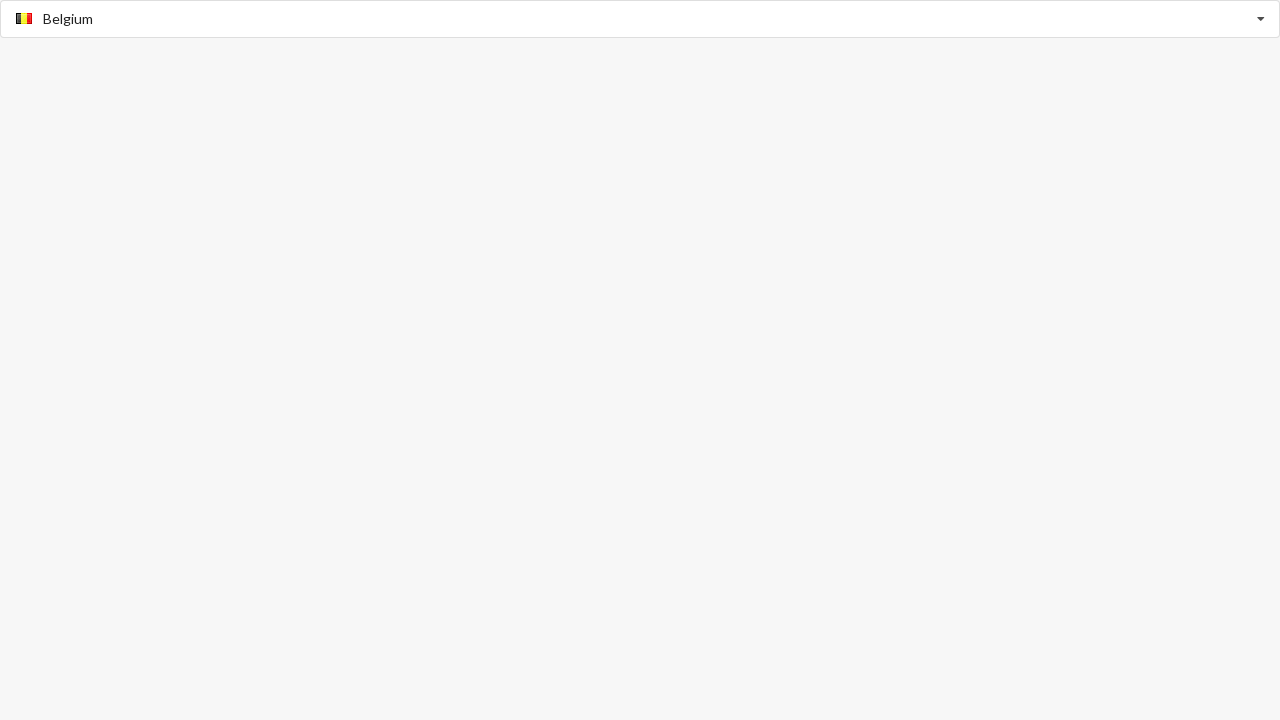

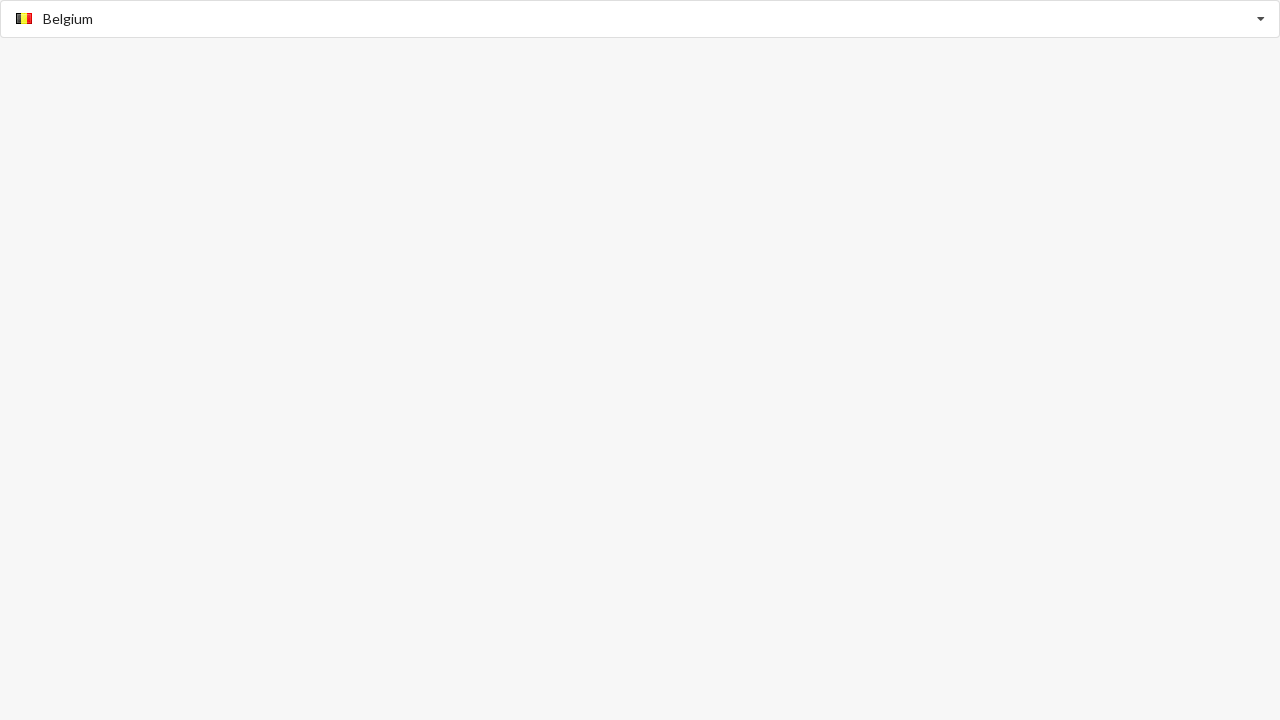